Tests a student registration form by filling in personal details (name, gender, mobile) and submitting the form

Starting URL: https://demoqa.com/automation-practice-form

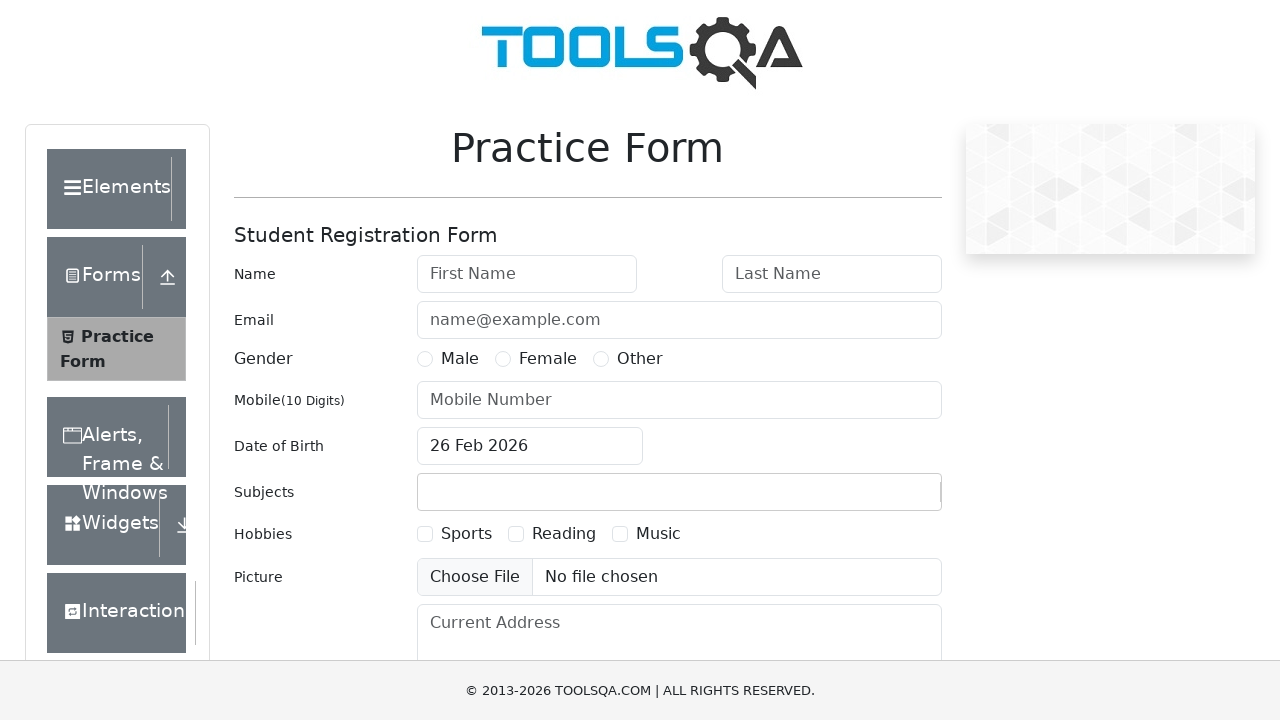

Filled first name field with 'Александр' on #firstName
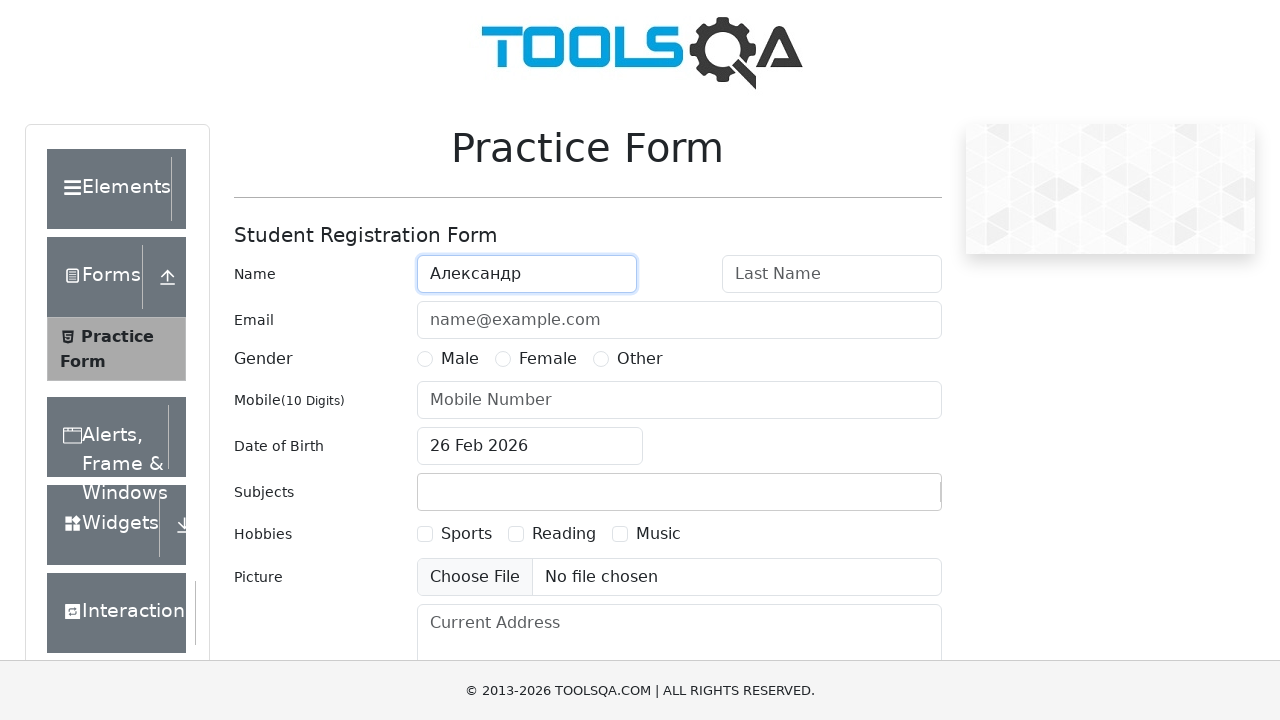

Filled last name field with 'Мейснер' on #lastName
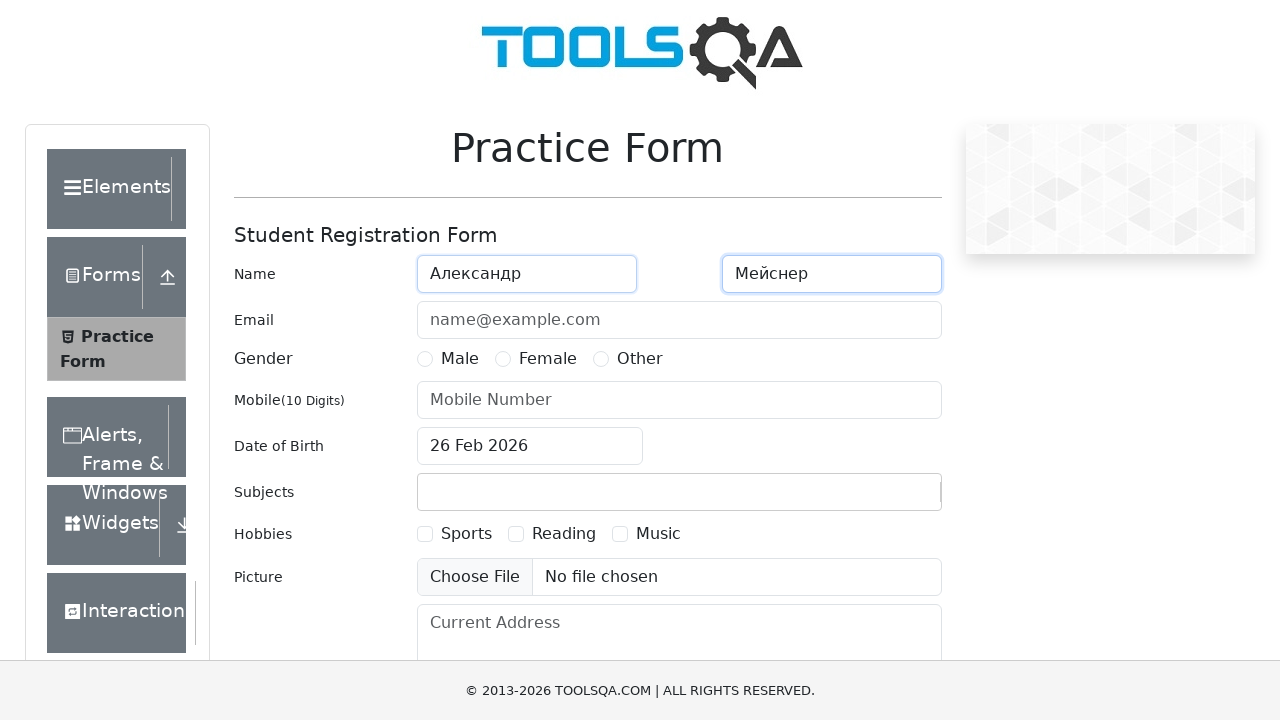

Selected Male gender option at (460, 359) on xpath=//div[@id='genterWrapper']/div[2]/div[1]/label
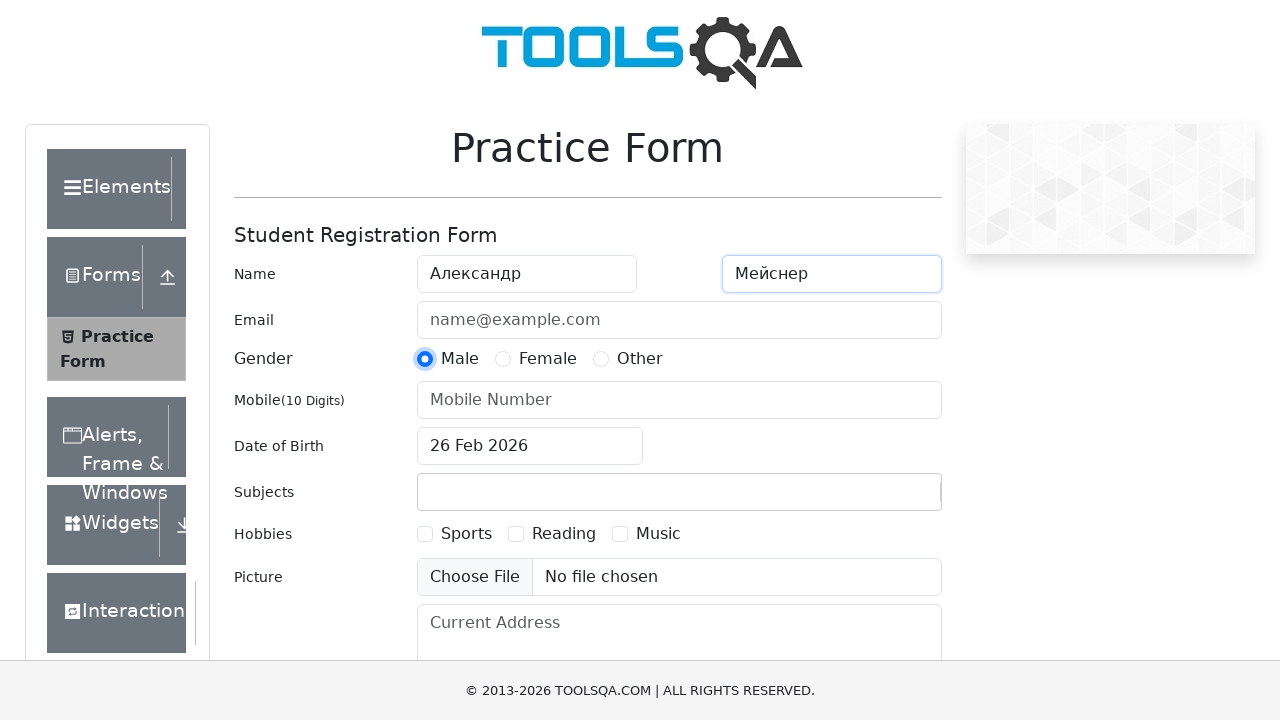

Filled mobile number with '1234567890' on #userNumber
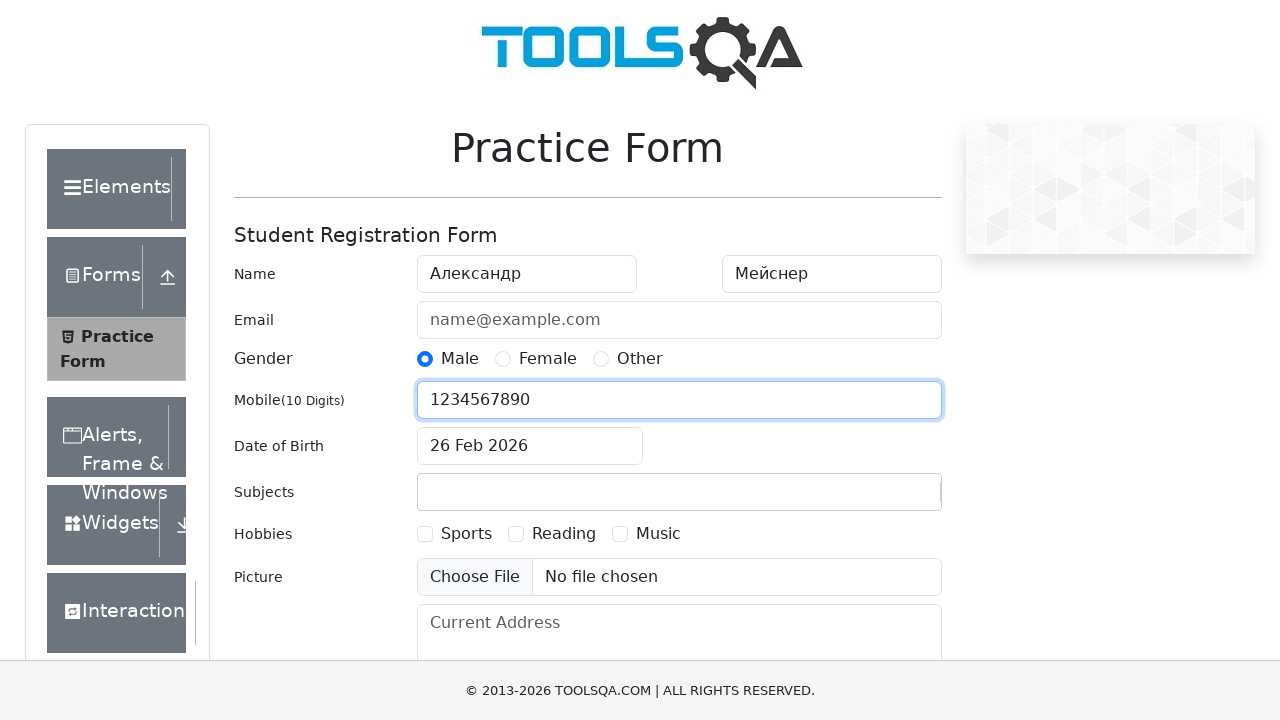

Scrolled to submit button
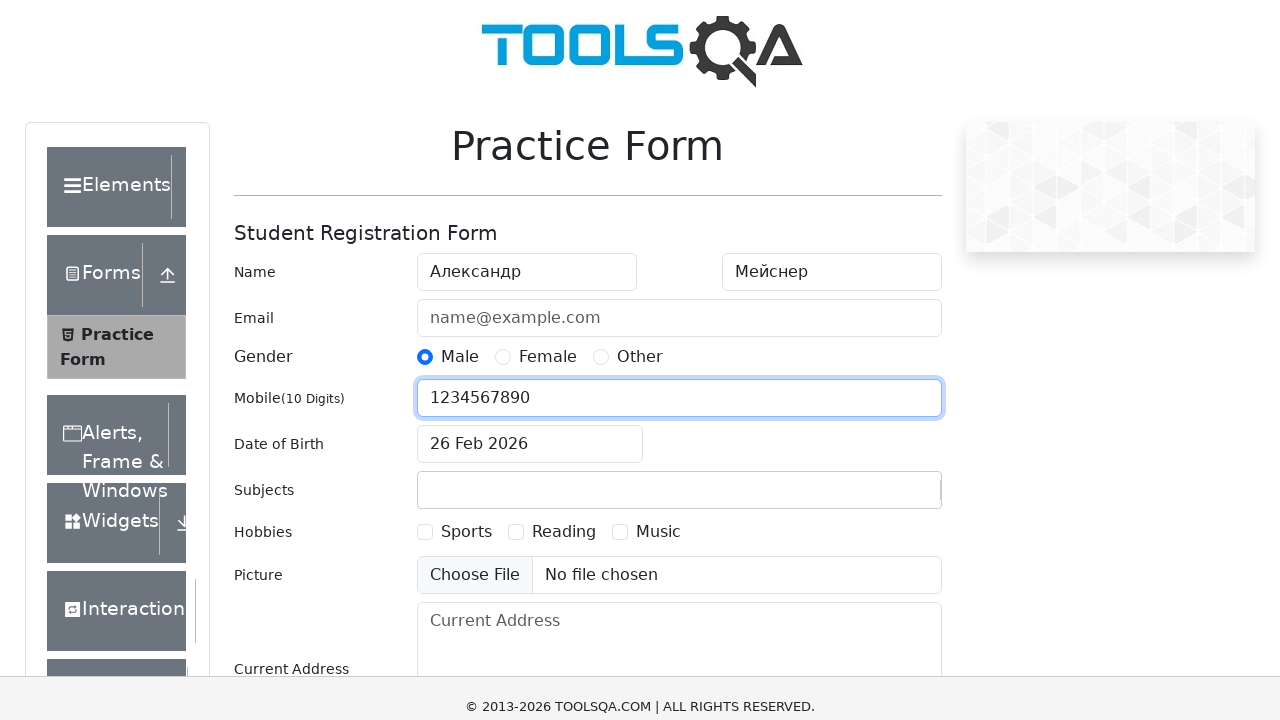

Clicked submit button to submit the form at (885, 499) on #submit
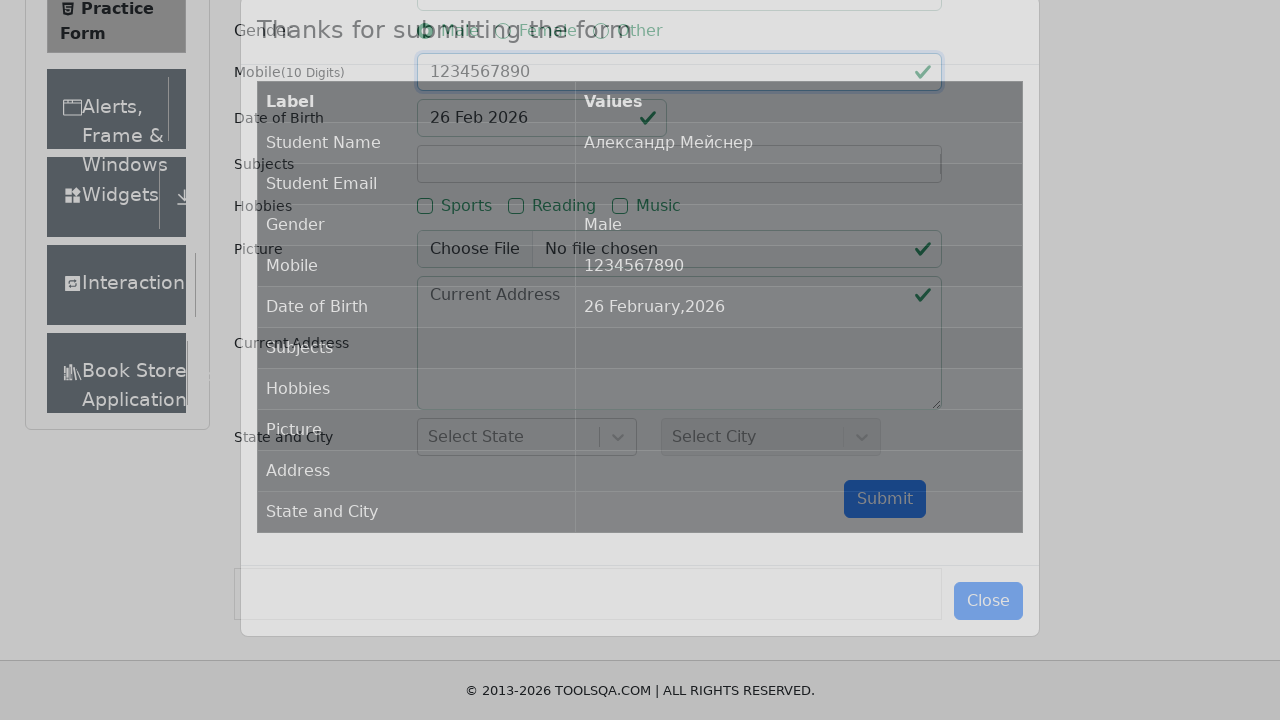

Results modal appeared
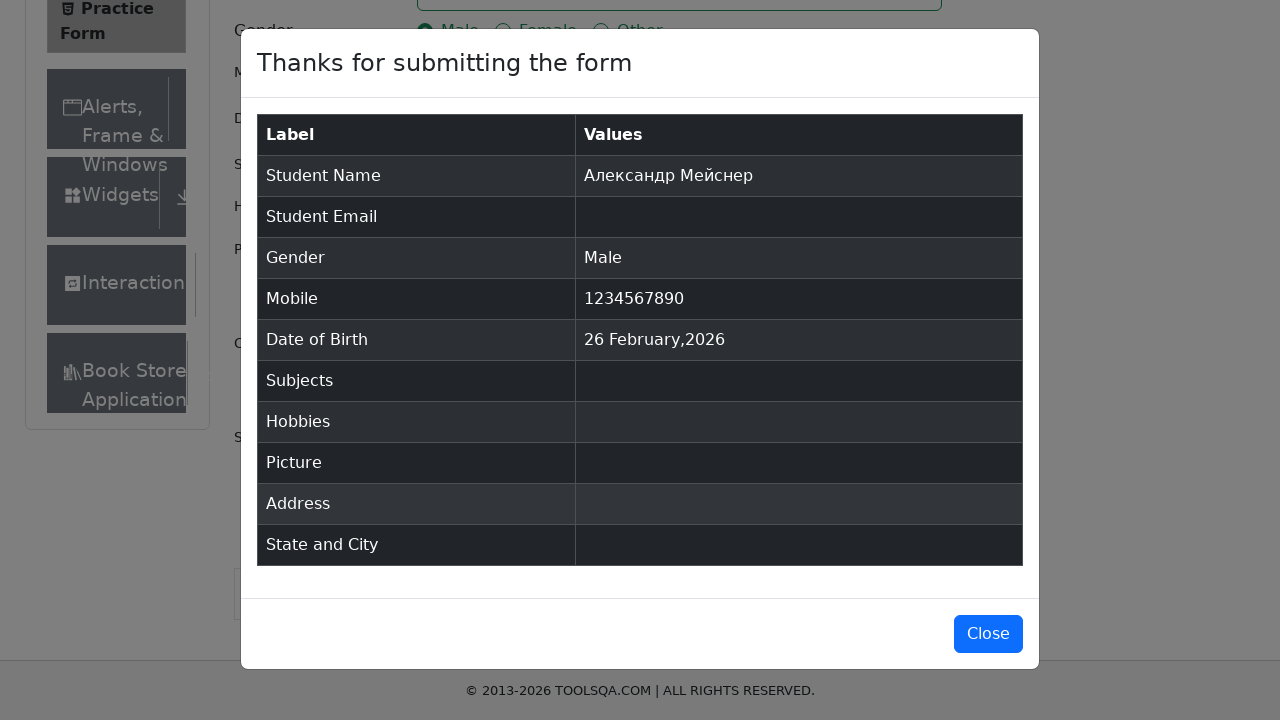

Located student name element in results table
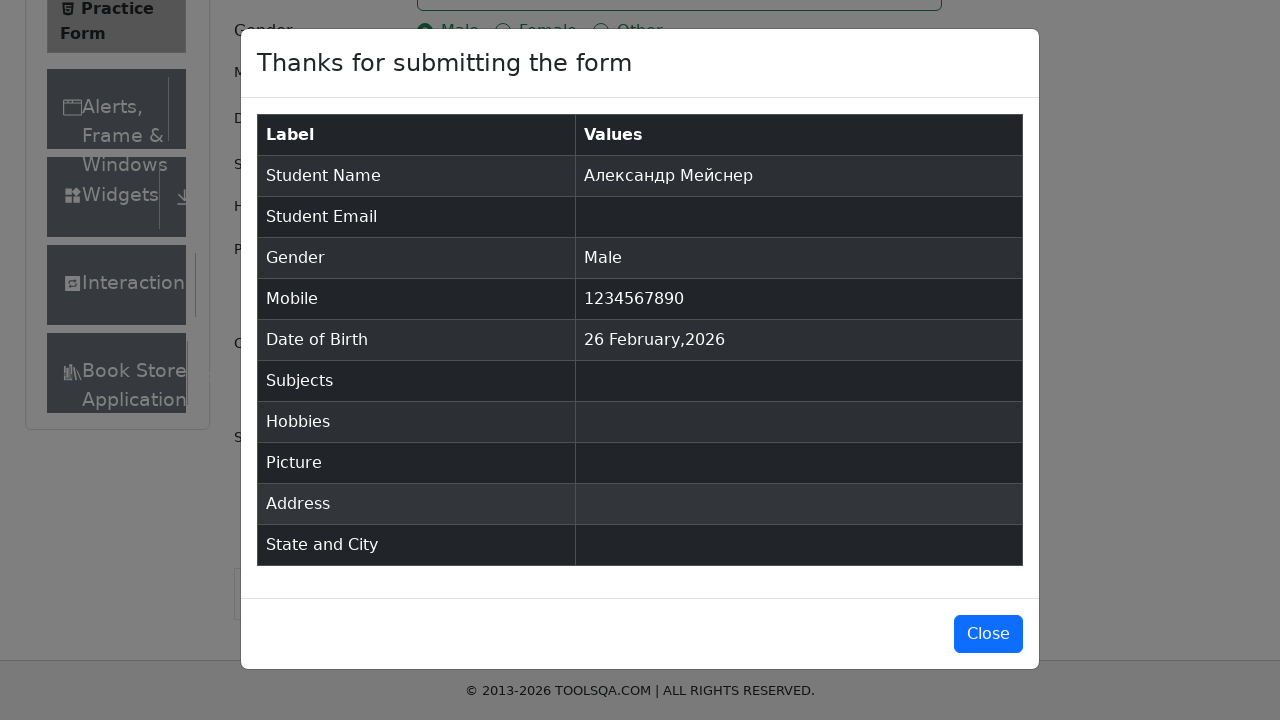

Verified student name 'Александр Мейснер' in results table
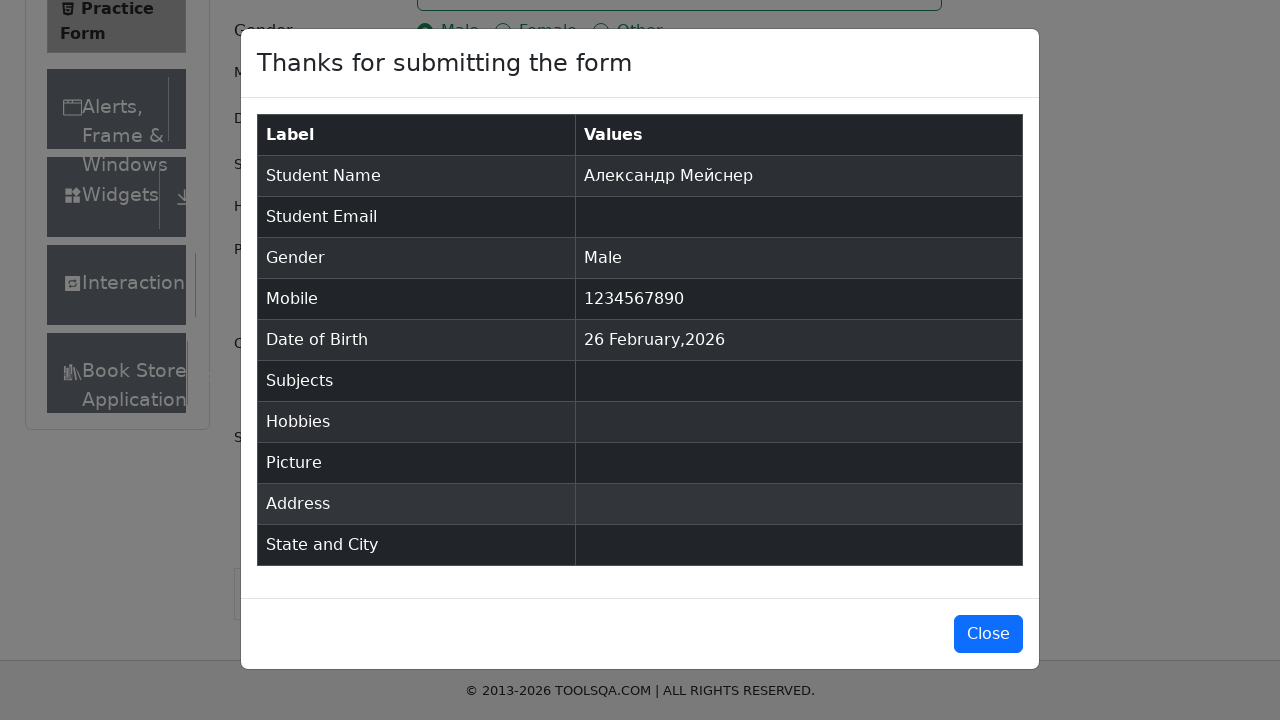

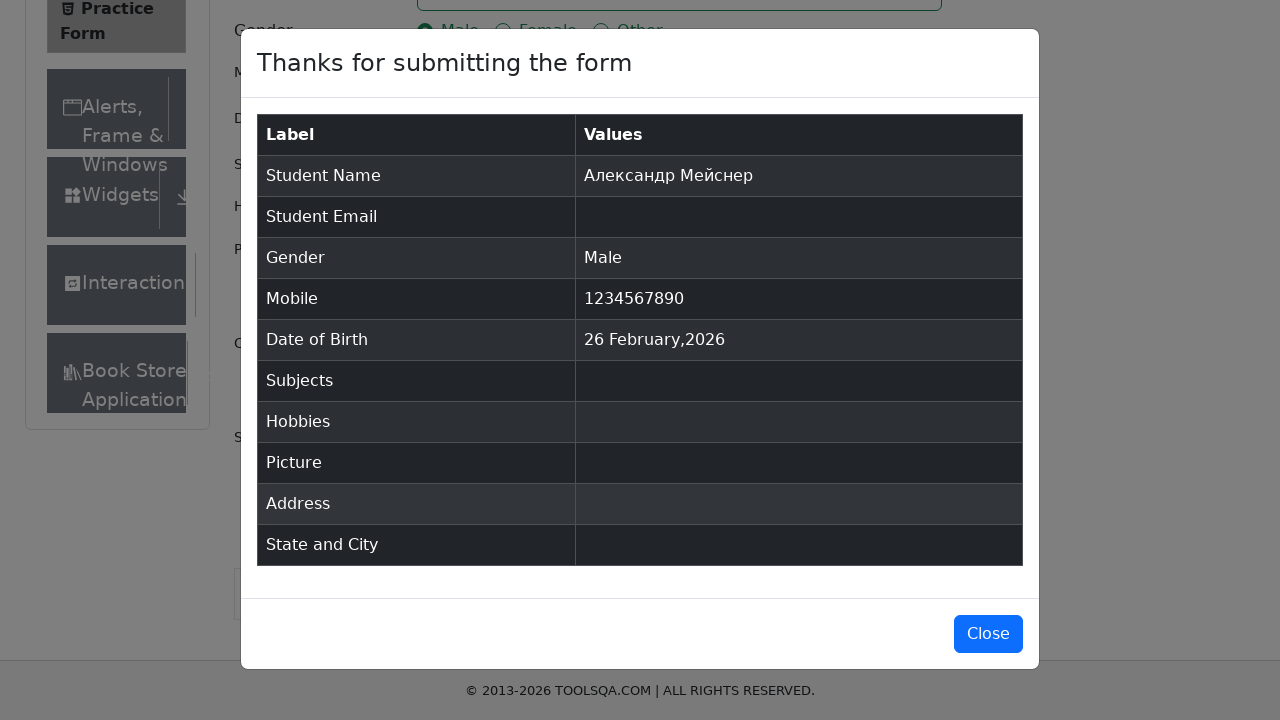